Tests keyboard accessibility by tabbing through focusable elements on the homepage

Starting URL: https://www.rudhirsetu.org

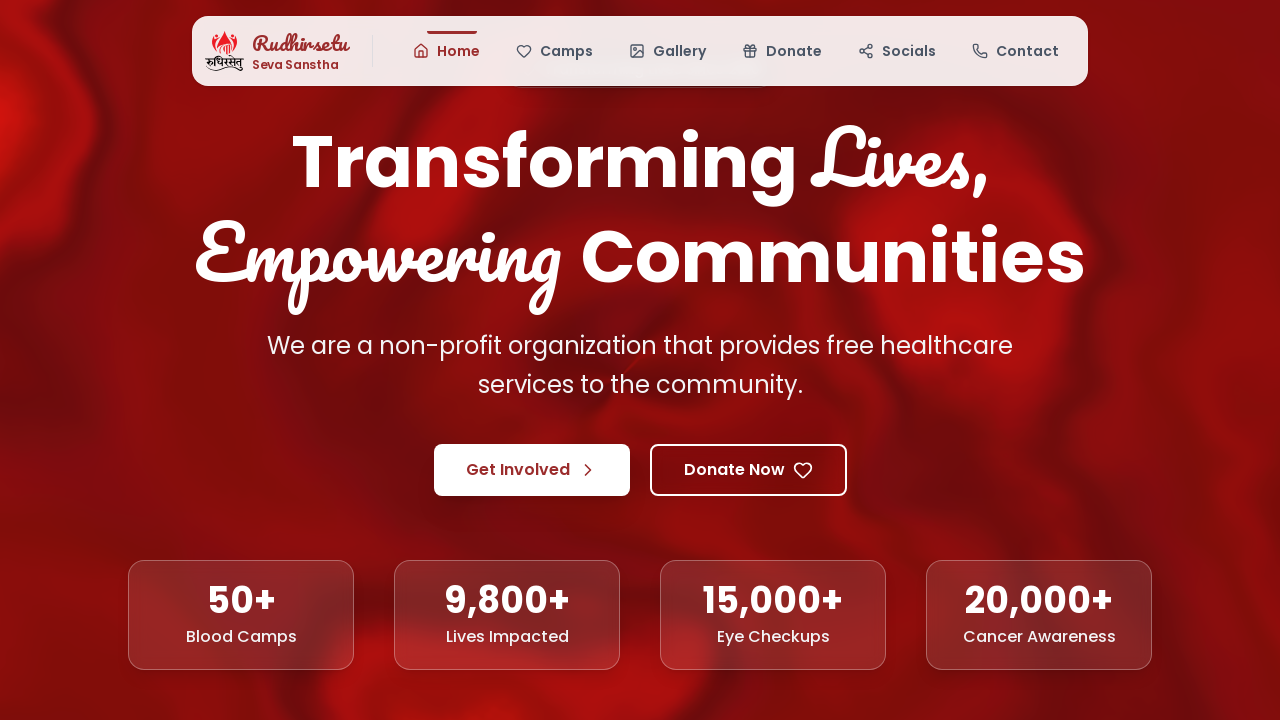

Pressed Tab to focus first element in keyboard navigation
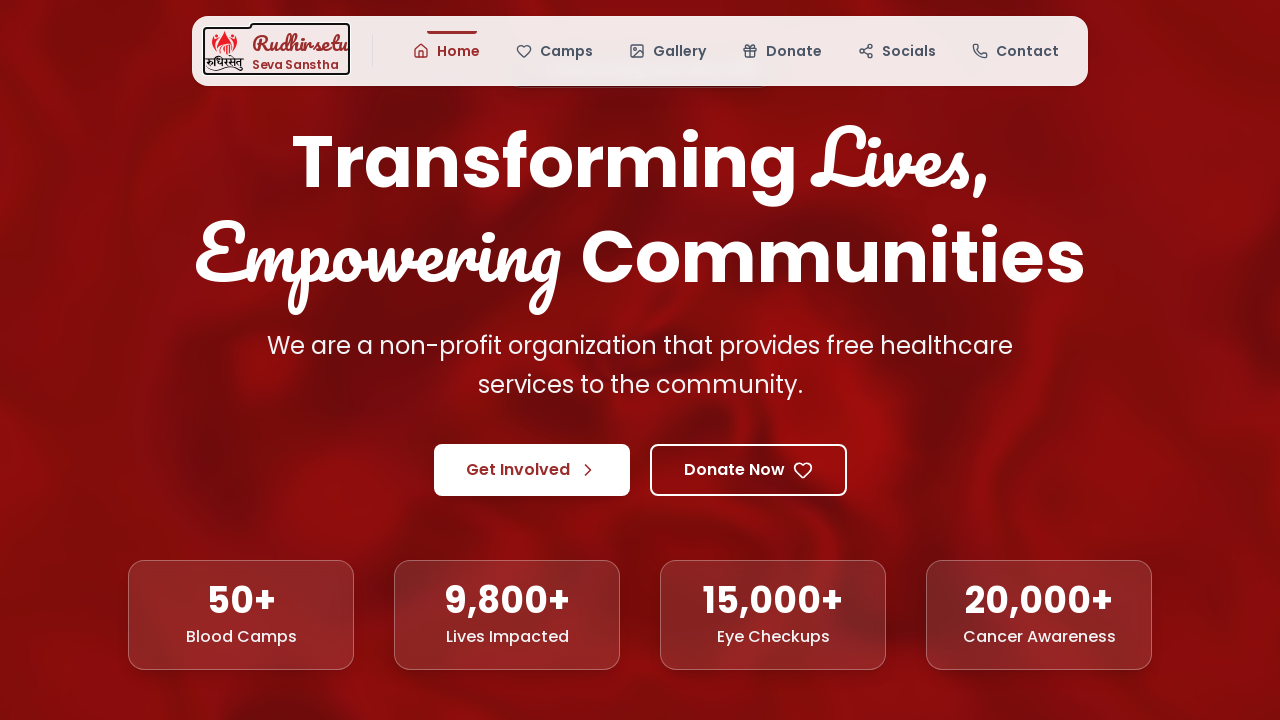

Pressed Tab to move focus to next focusable element
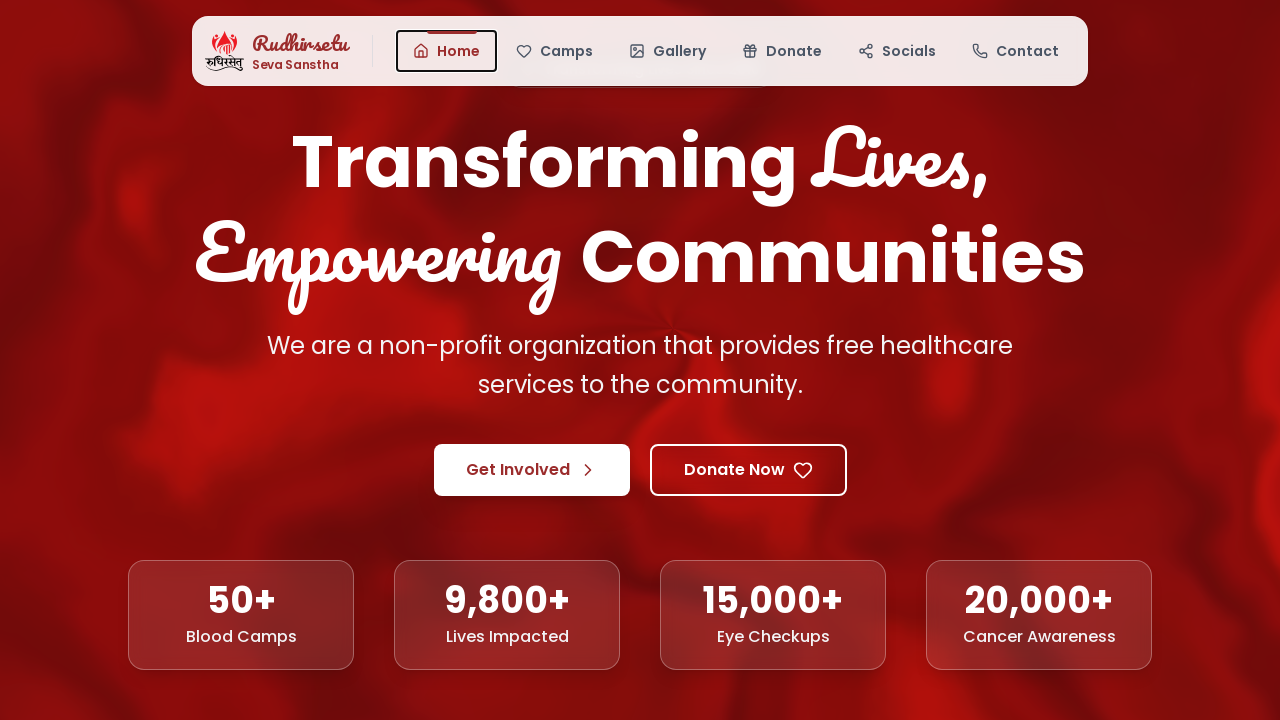

Pressed Tab to move focus to next focusable element
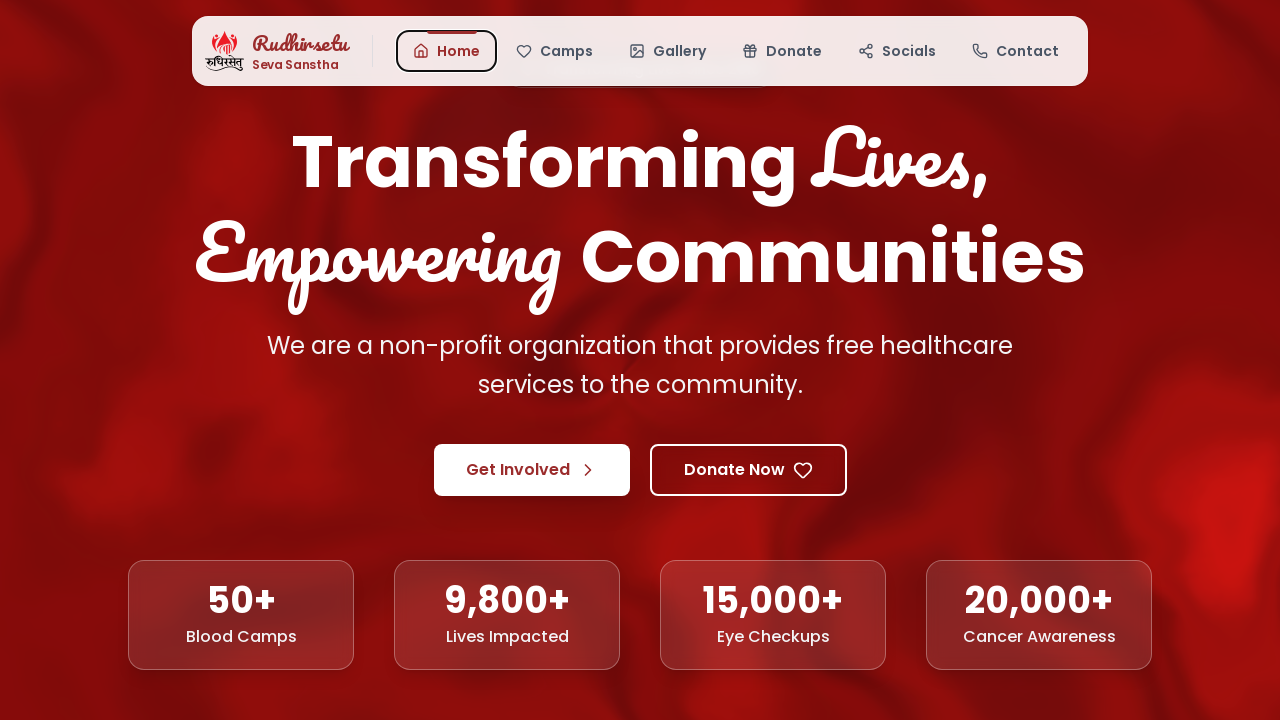

Pressed Tab to move focus to next focusable element
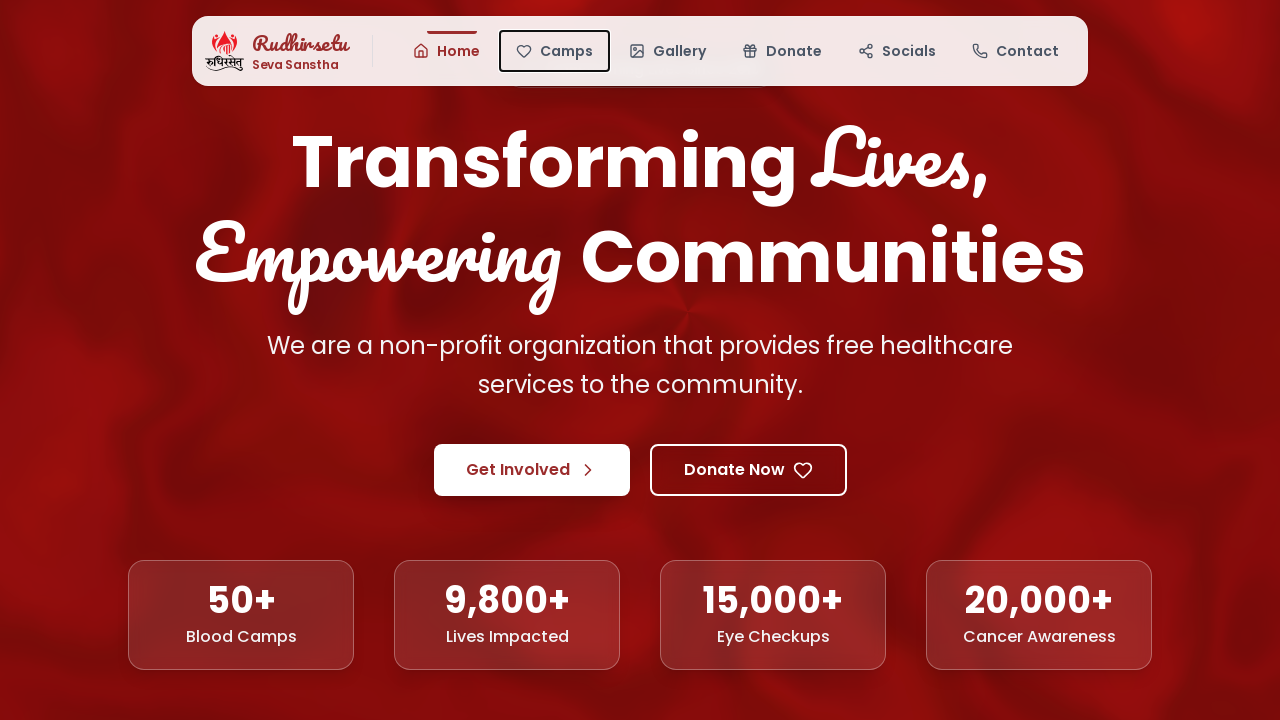

Pressed Tab to move focus to next focusable element
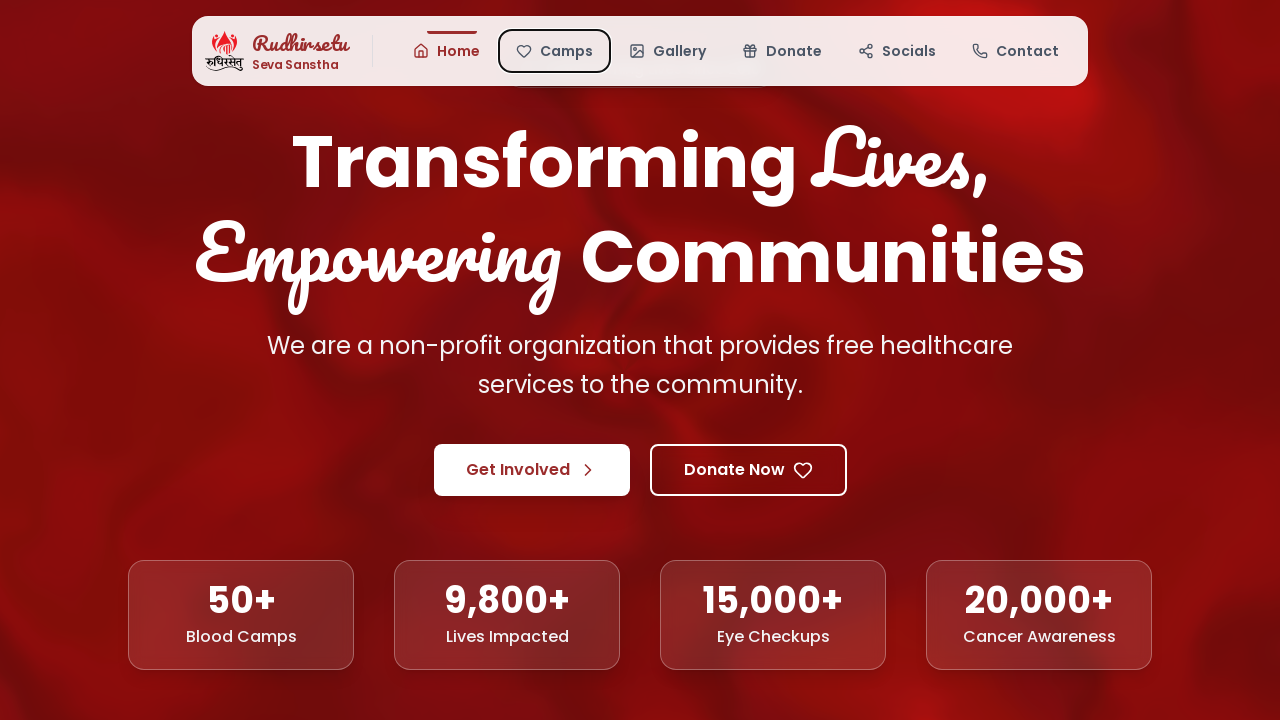

Pressed Tab to move focus through main navigation links
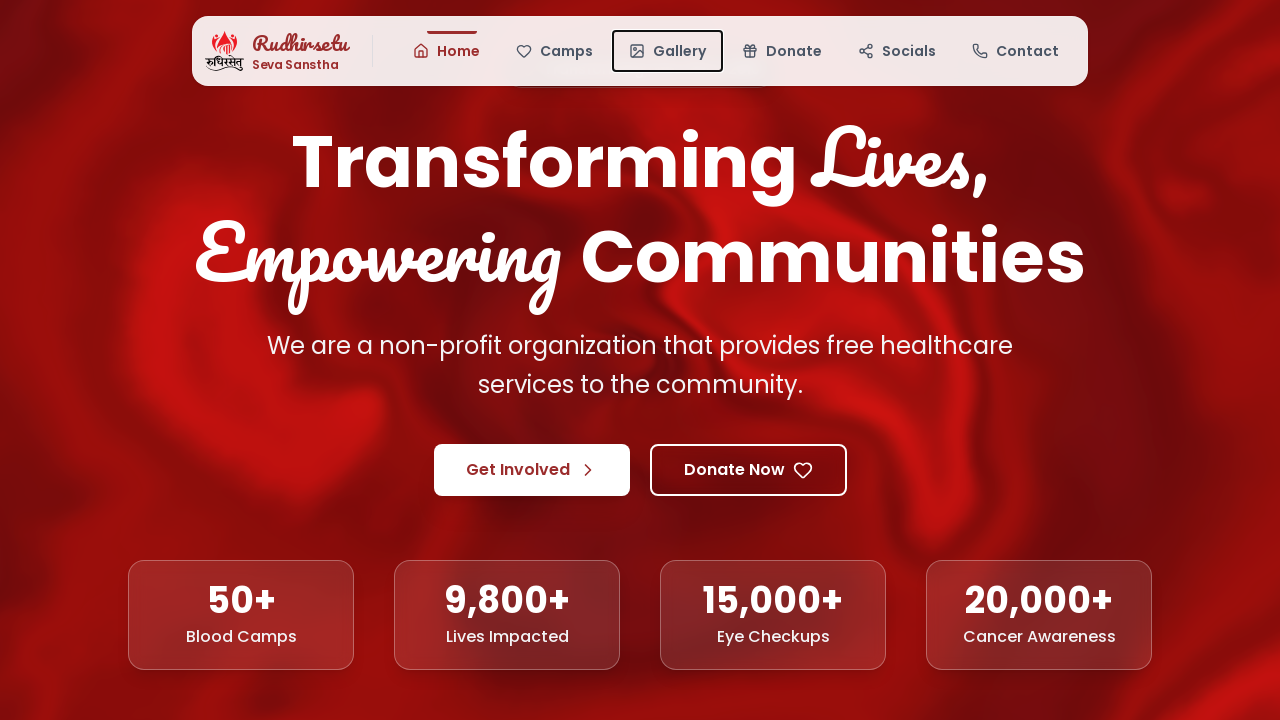

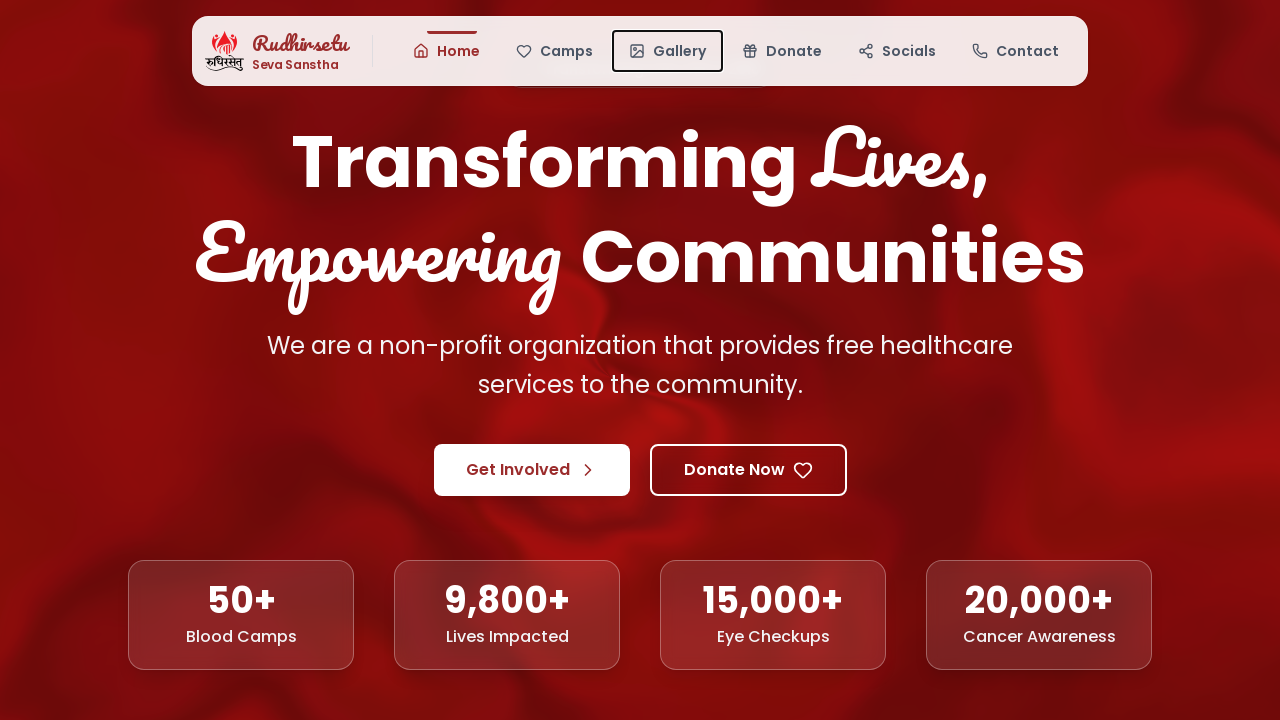